Tests accepting a JavaScript prompt alert after entering text into the prompt dialog

Starting URL: https://the-internet.herokuapp.com/javascript_alerts

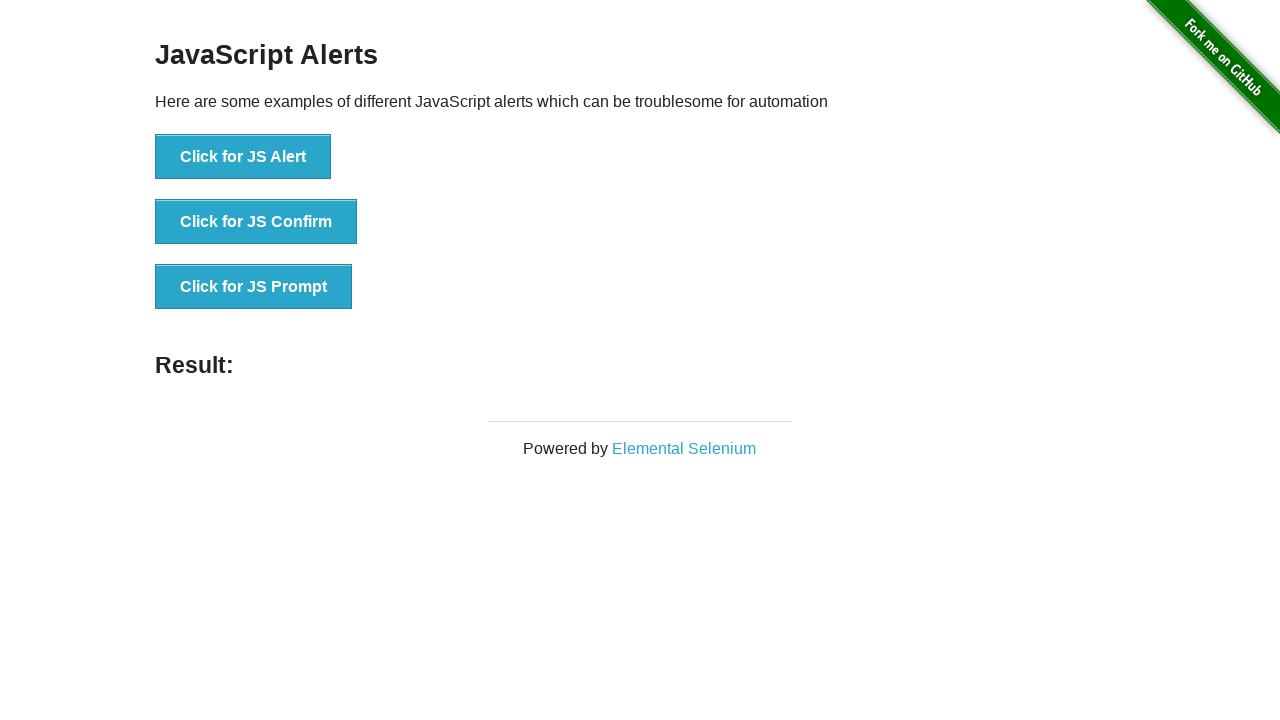

Set up dialog handler to accept prompt with text 'test'
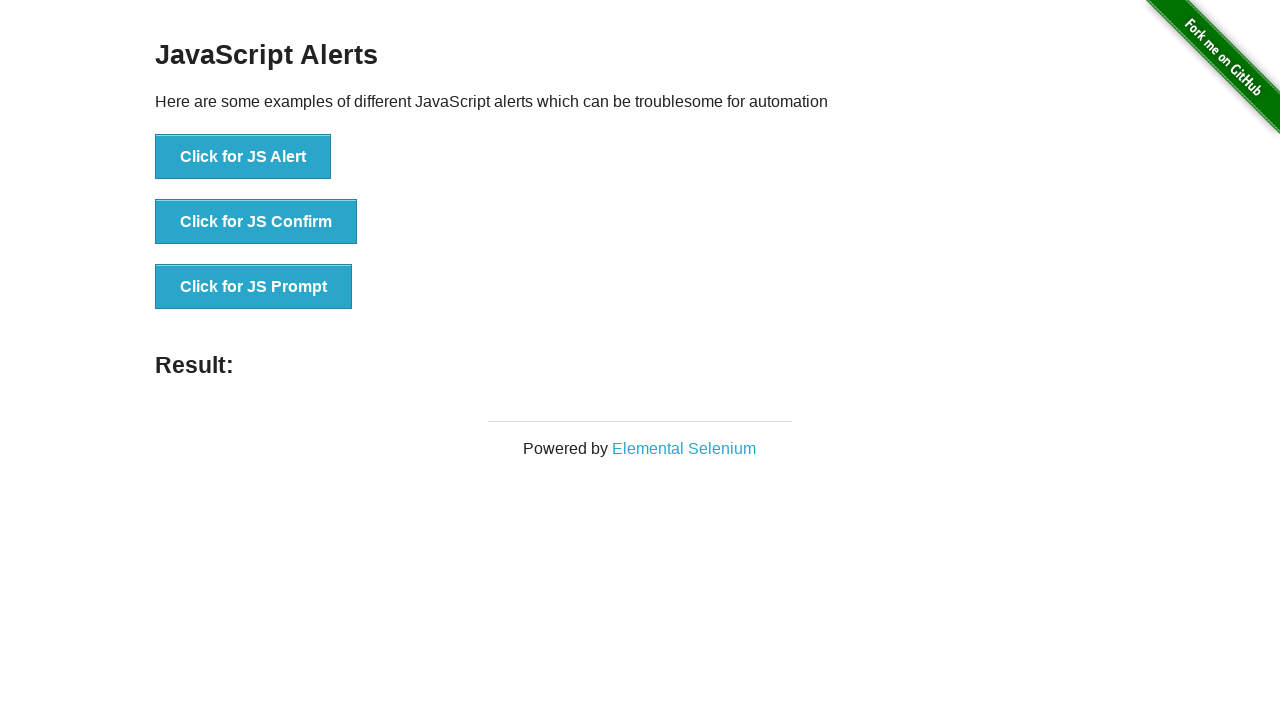

Clicked the JS Prompt button at (254, 287) on xpath=//button[contains(text(),'JS Prompt')]
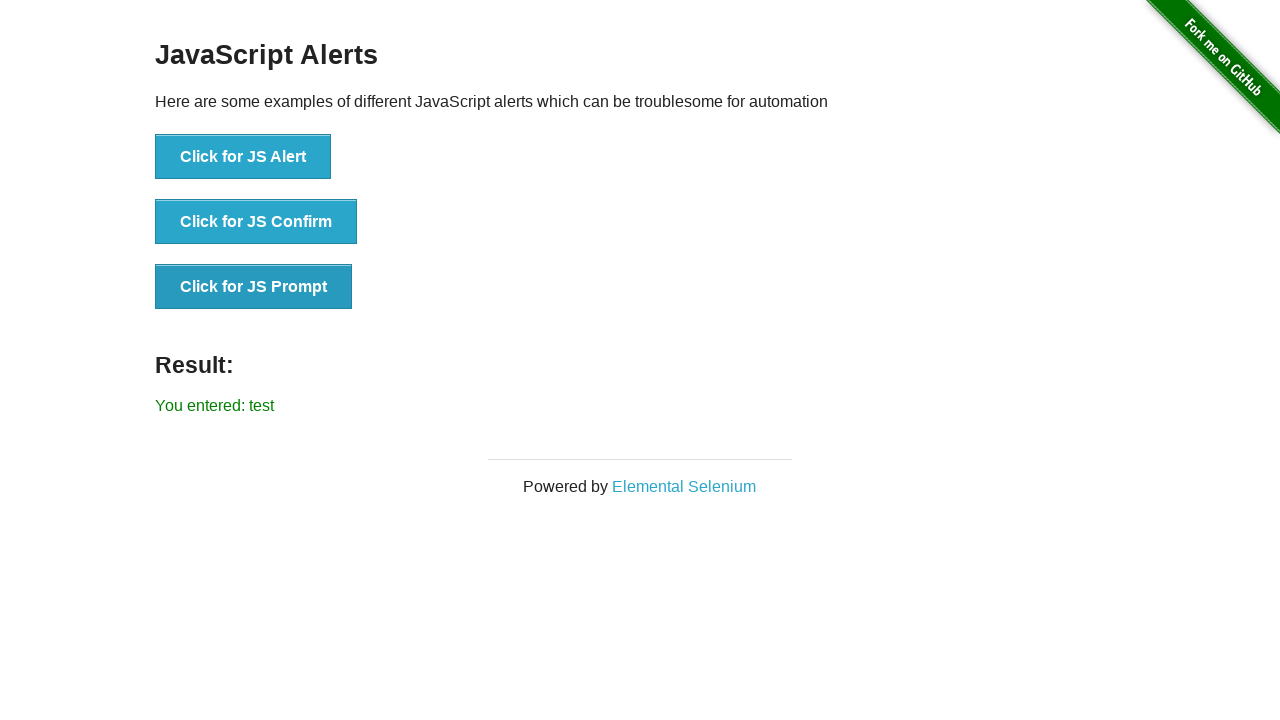

Prompt alert accepted and result element loaded
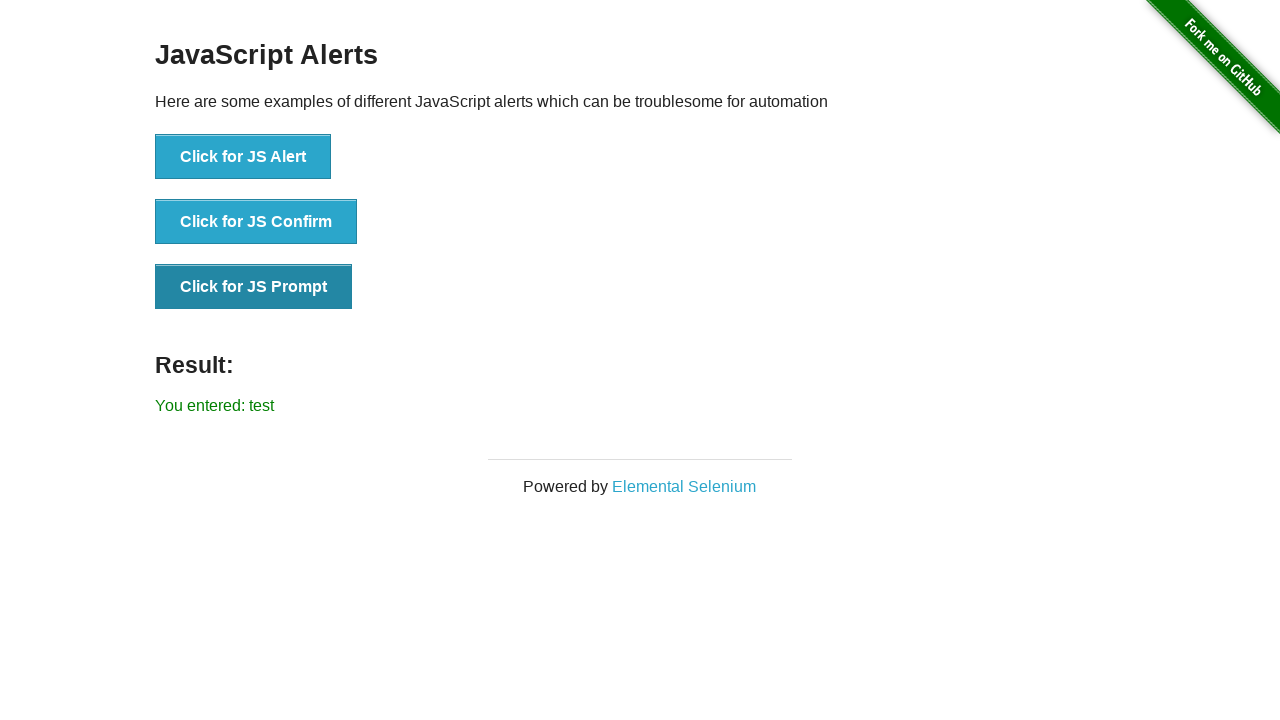

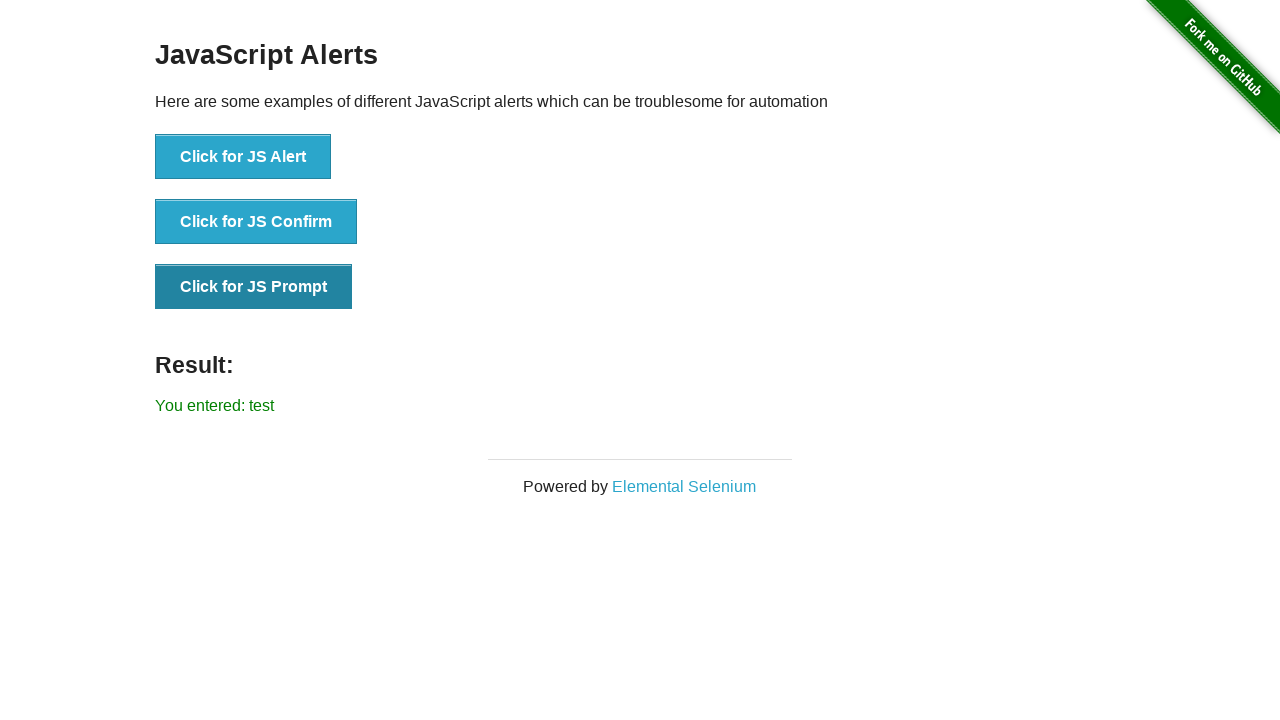